Tests drag and drop functionality by dragging the "Drag me" element onto the "Drop here" target and verifying the text changes to "Dropped!"

Starting URL: https://demoqa.com/droppable

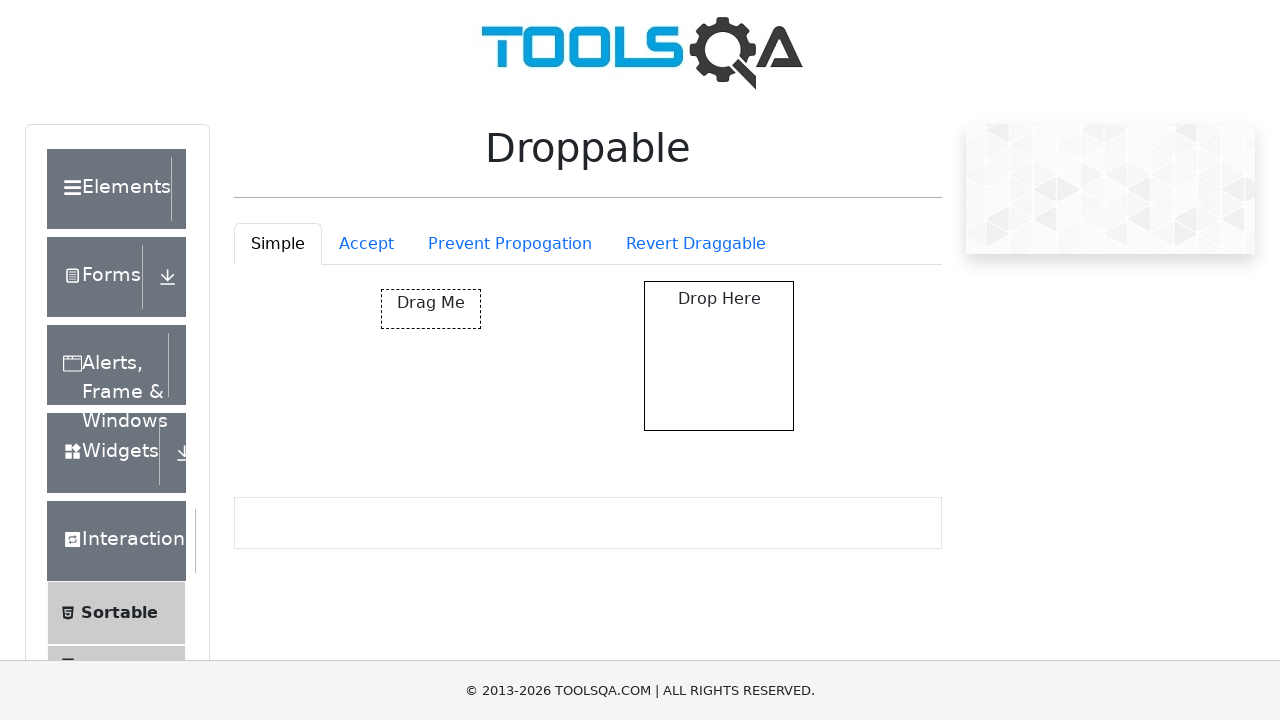

Located the draggable 'Drag me' element
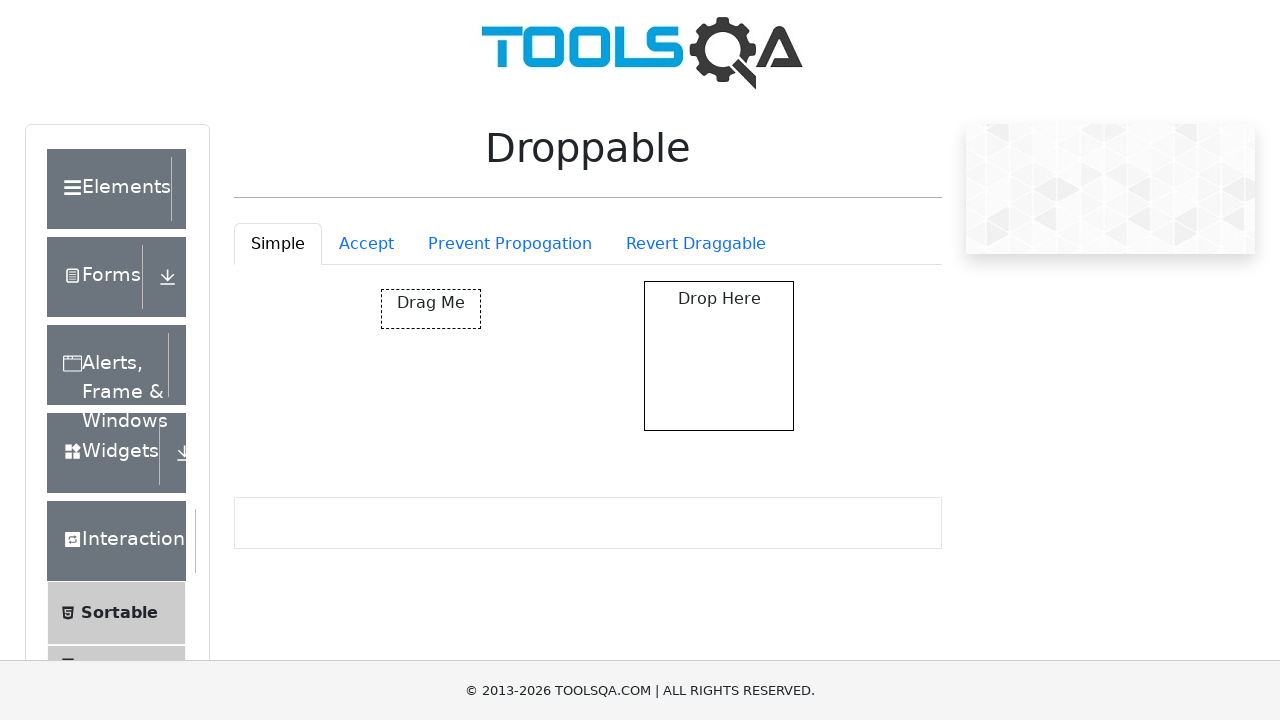

Located the drop target 'Drop here' element
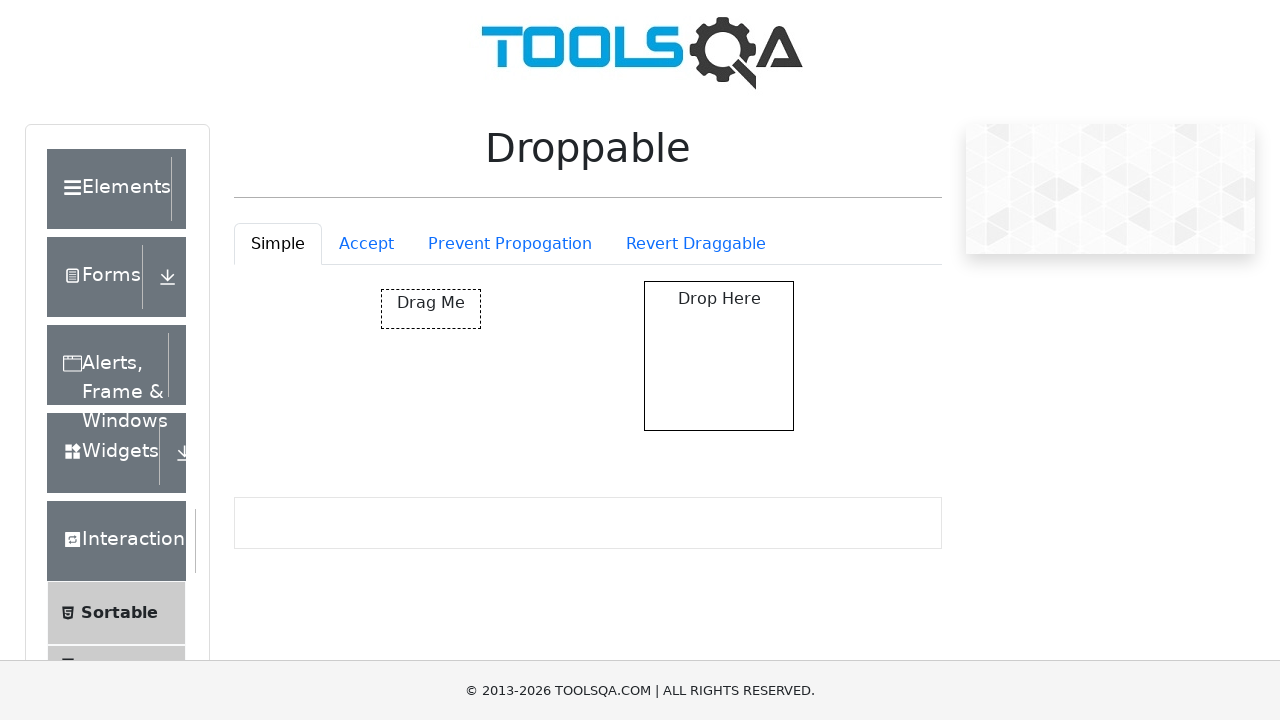

Dragged 'Drag me' element onto 'Drop here' target at (719, 356)
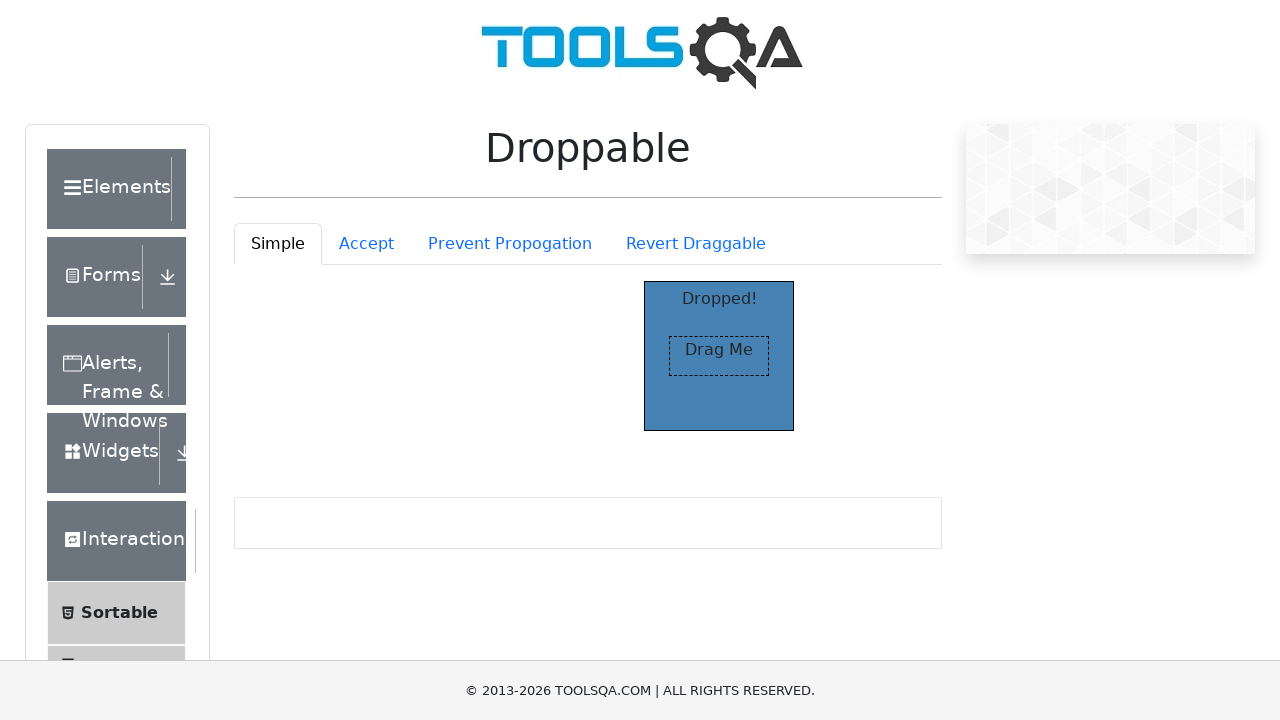

Located the 'Dropped!' text element
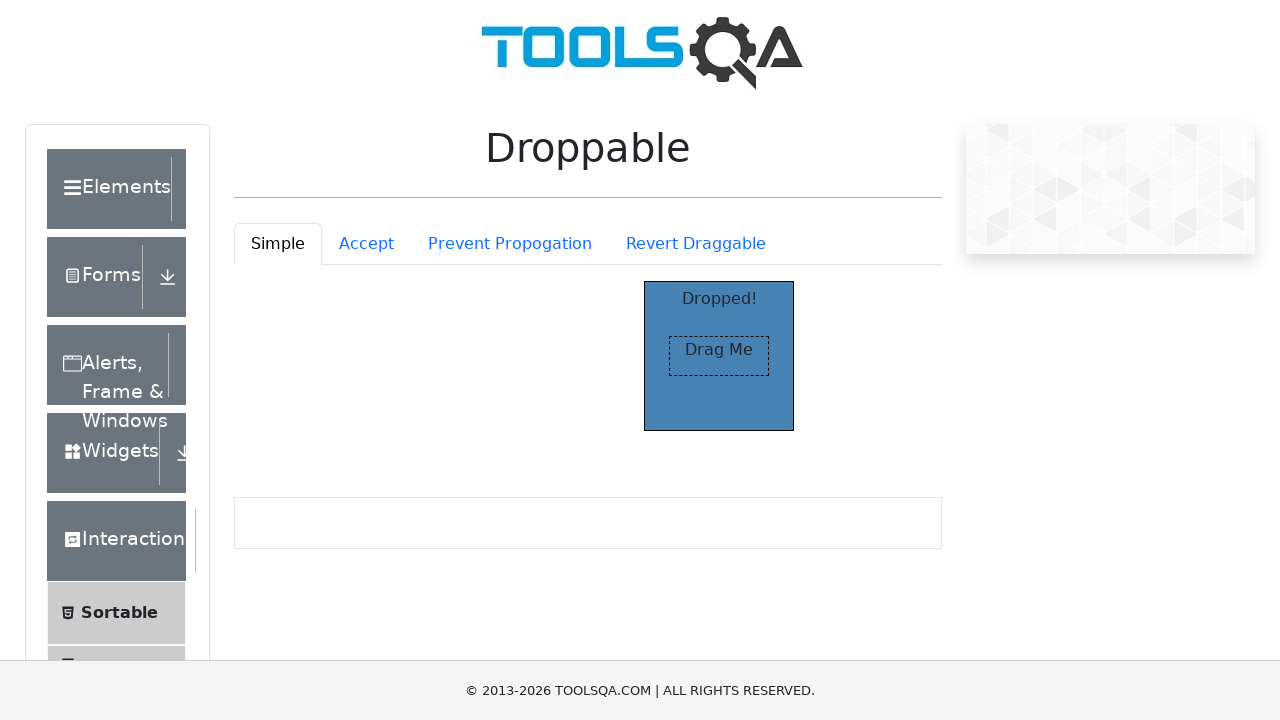

'Dropped!' text became visible after drop
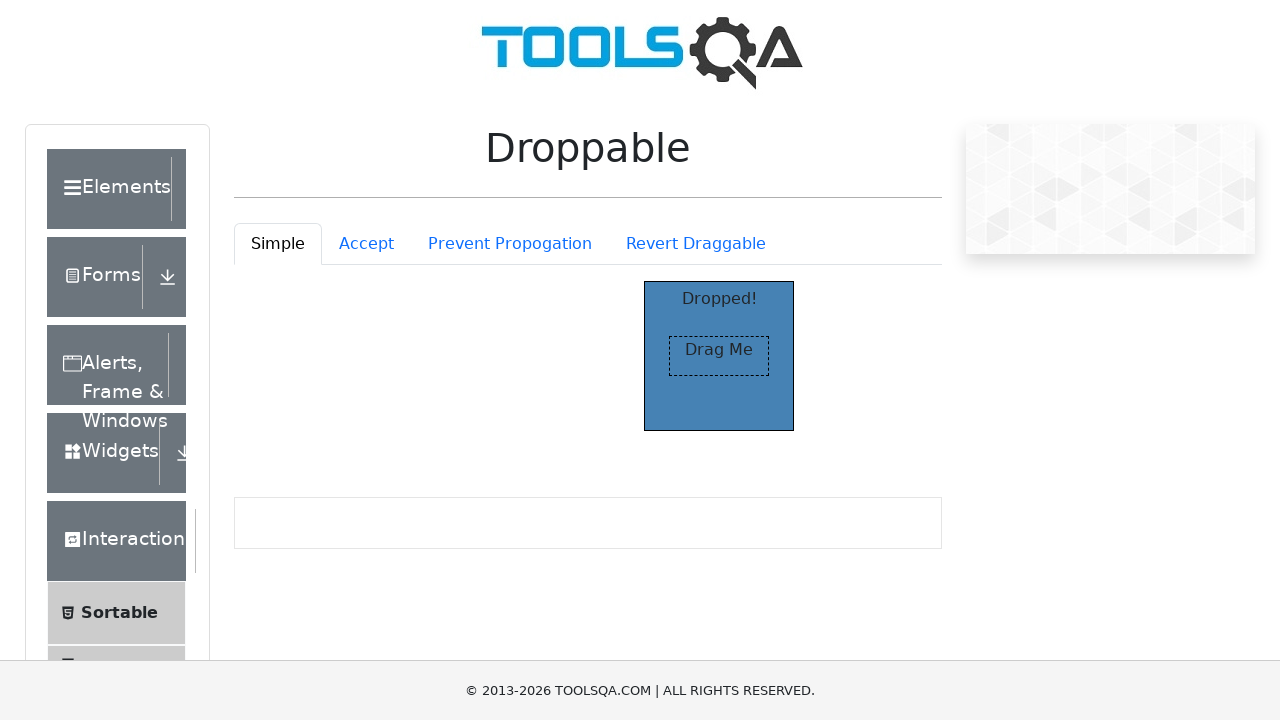

Verified that drop target text changed to 'Dropped!'
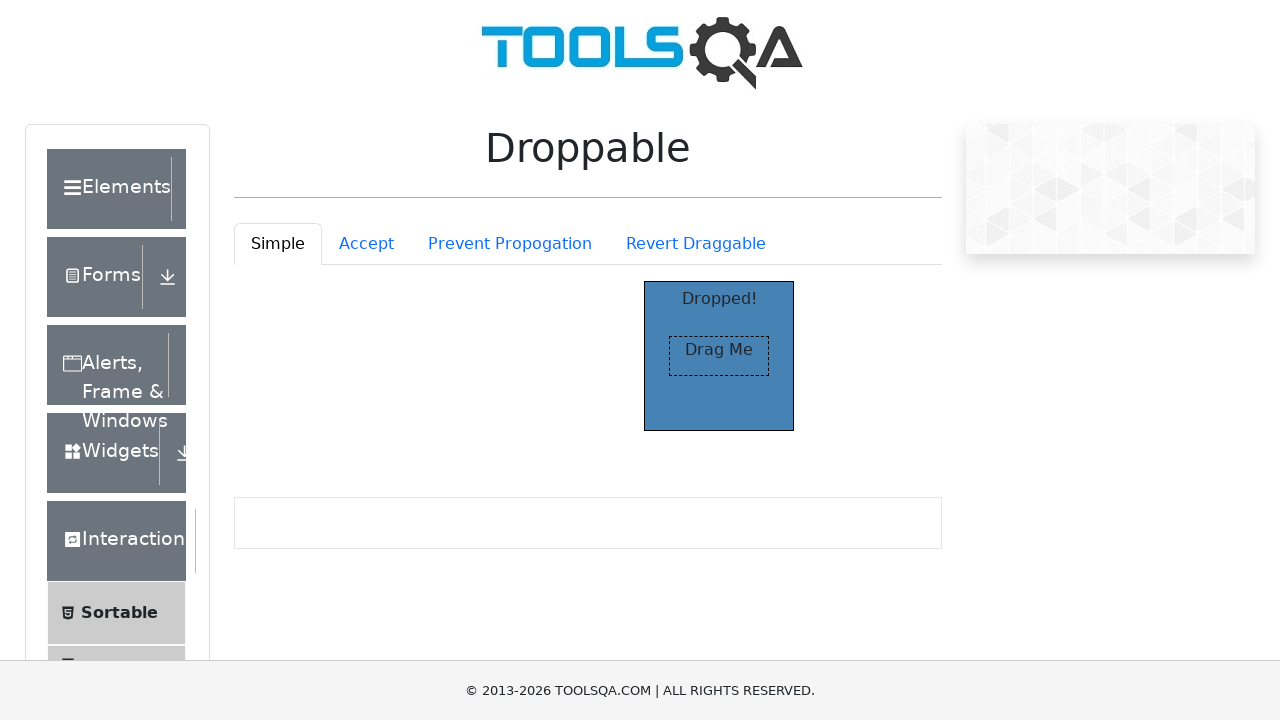

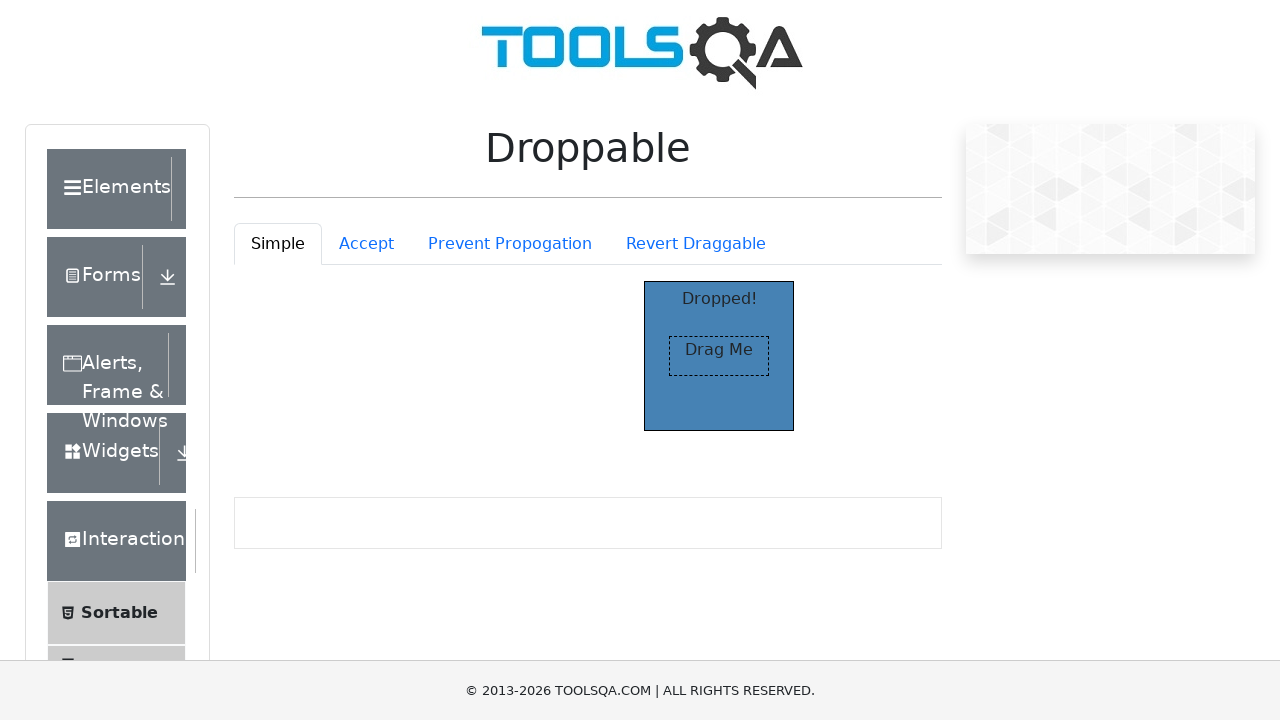